Searches for a specific person (Yuri Berry) across paginated table pages

Starting URL: http://makeseleniumeasy.com/2020/05/09/storing-web-table-with-pagination-data-into-list-of-map-java/

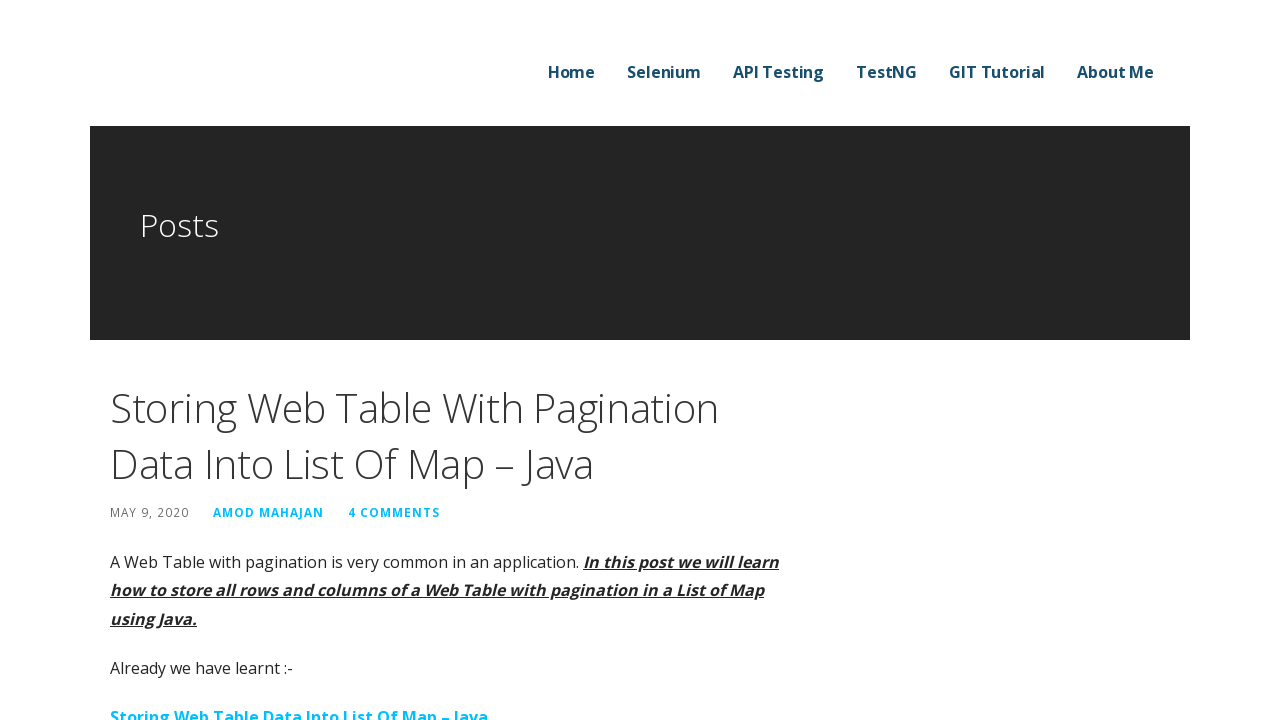

Waited for table to load with selector '#dtBasicExample tbody tr'
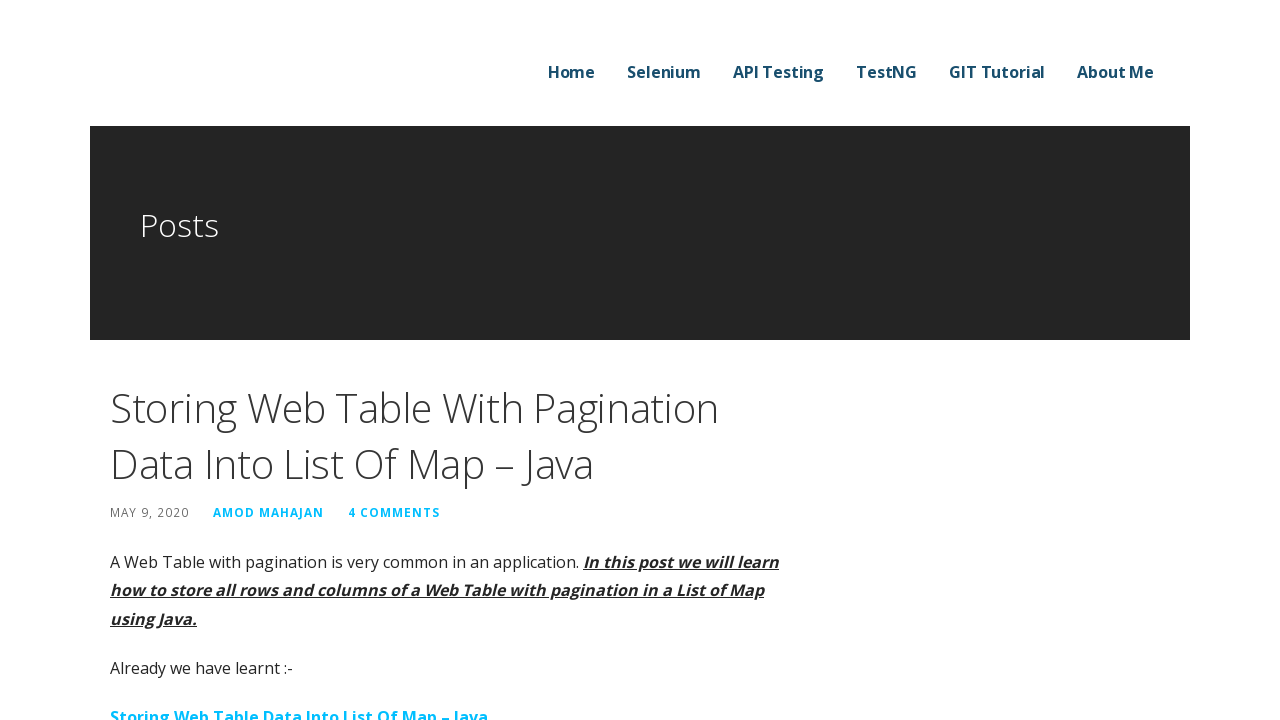

Retrieved all rows from current table page
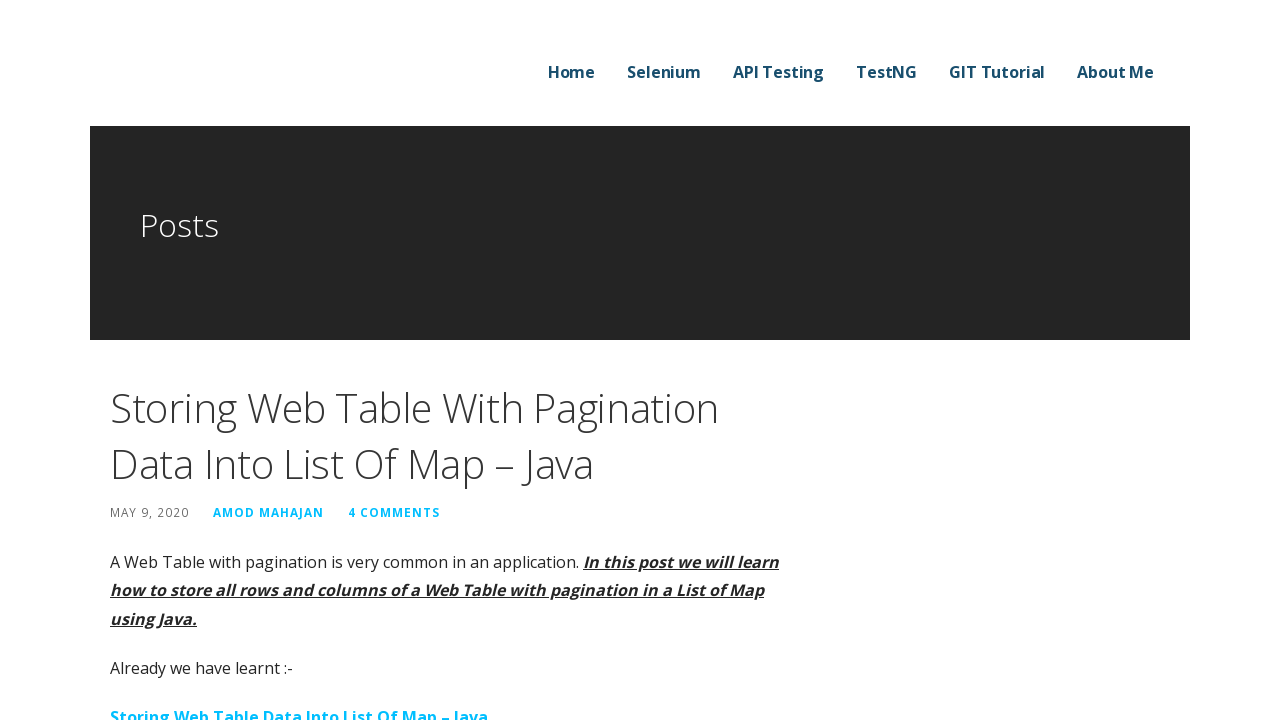

Checked for next page button
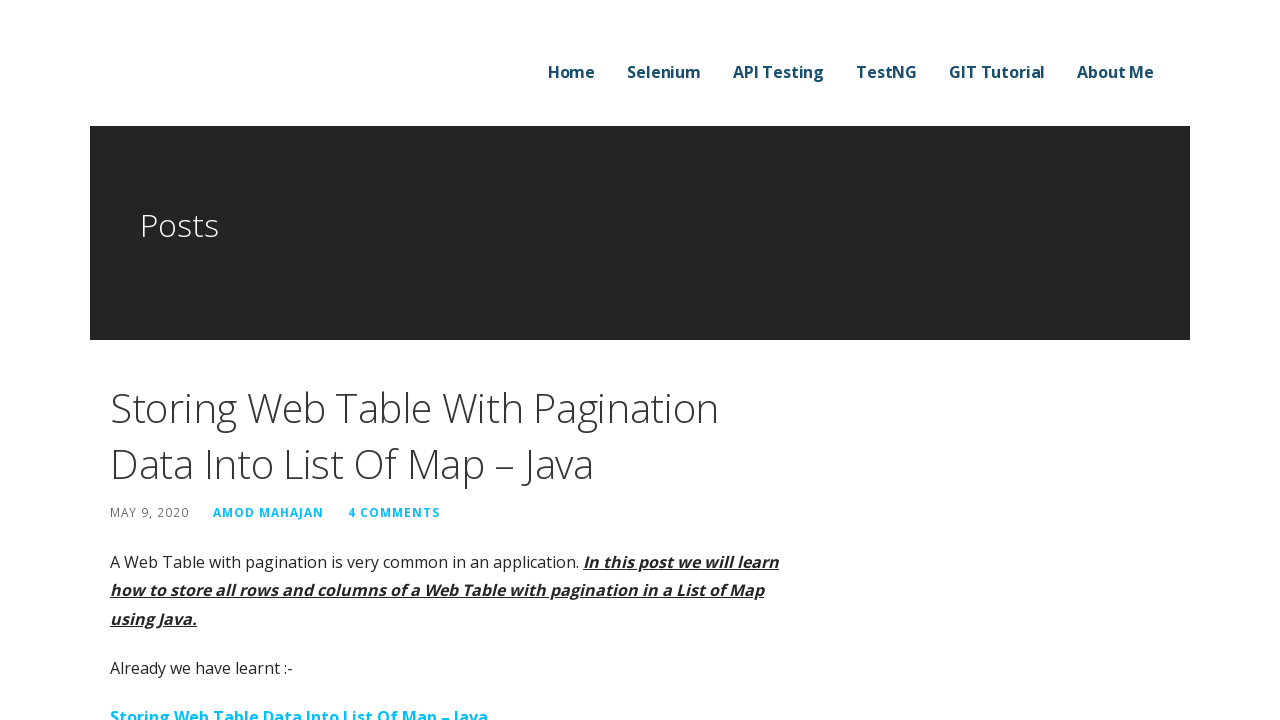

Clicked next button to navigate to next page
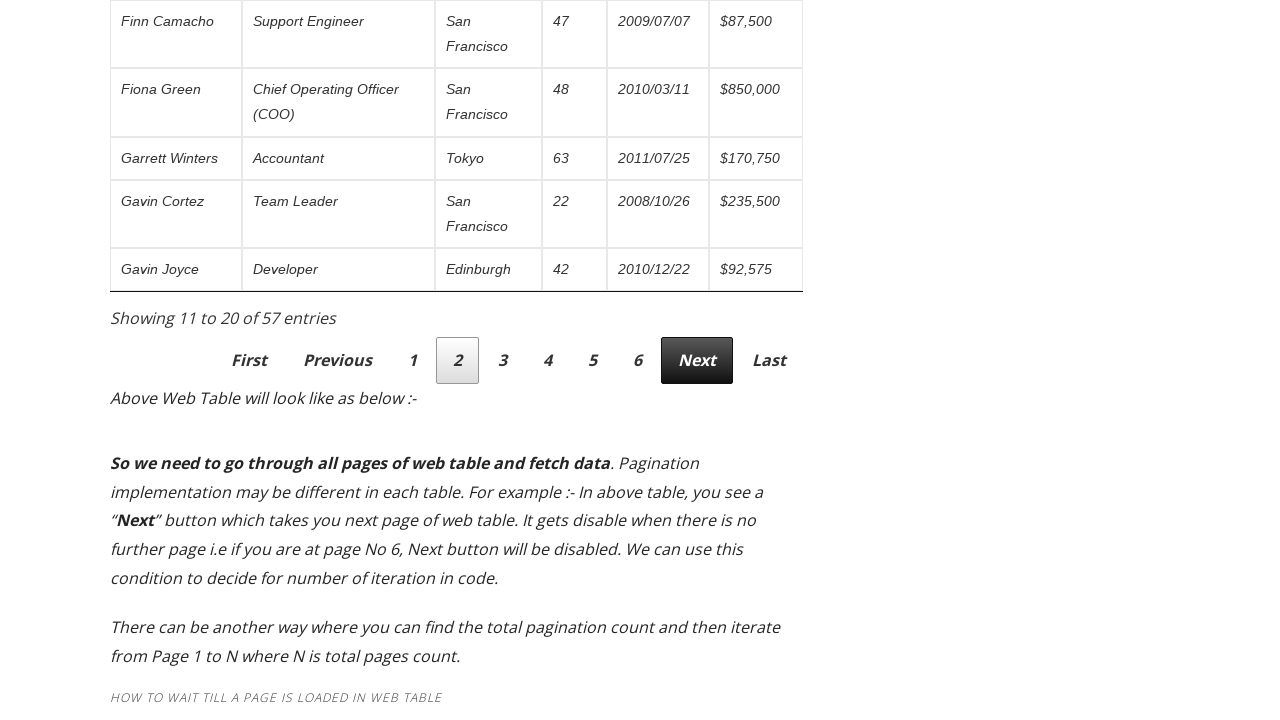

Waited 1000ms for next page to load
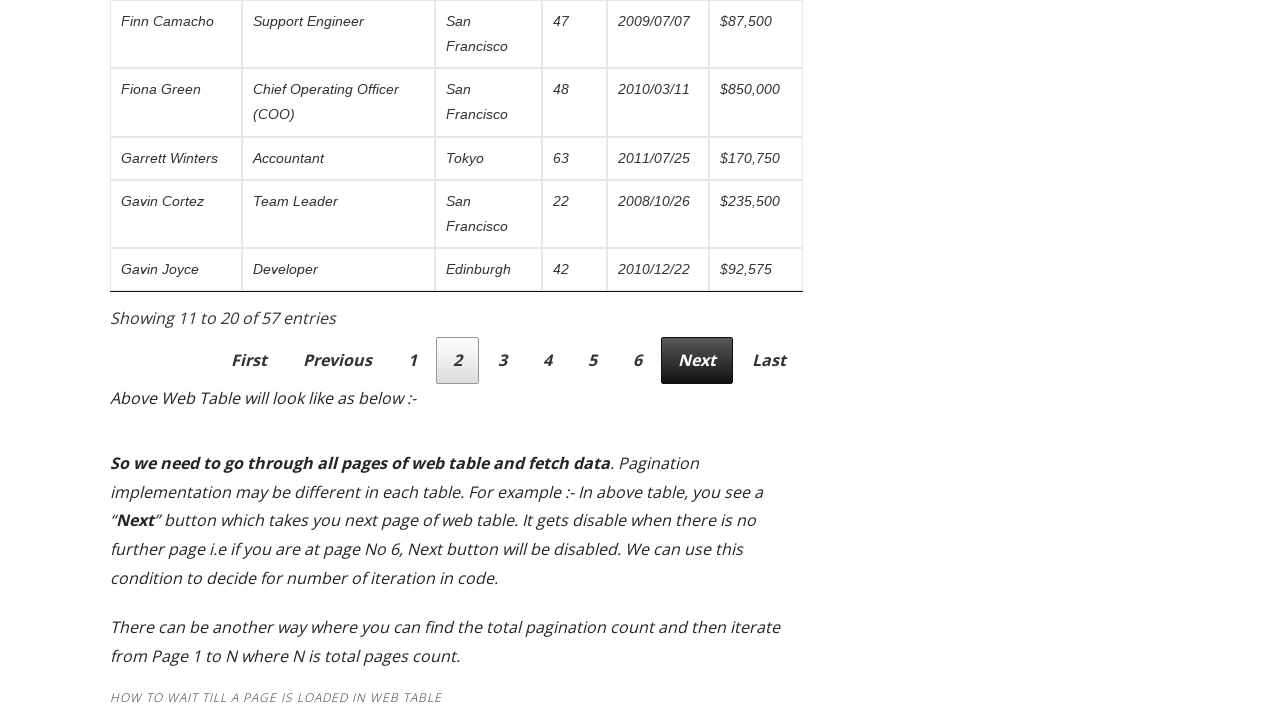

Retrieved all rows from current table page
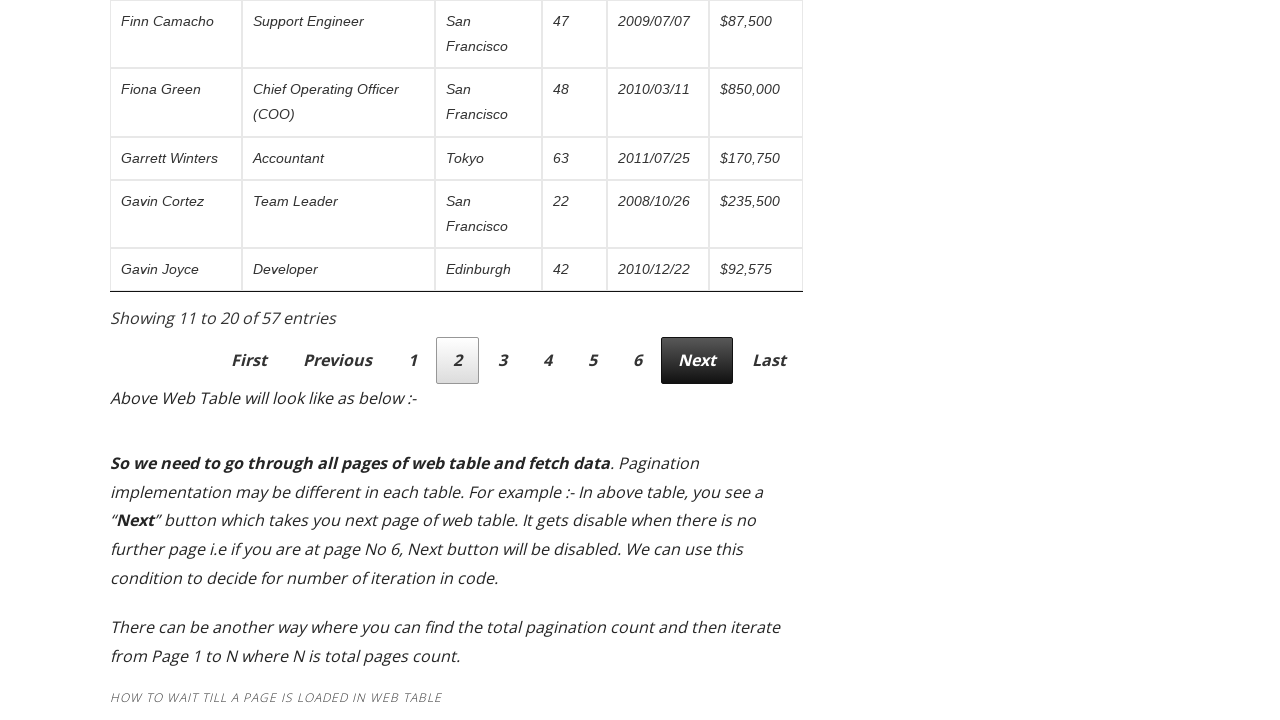

Checked for next page button
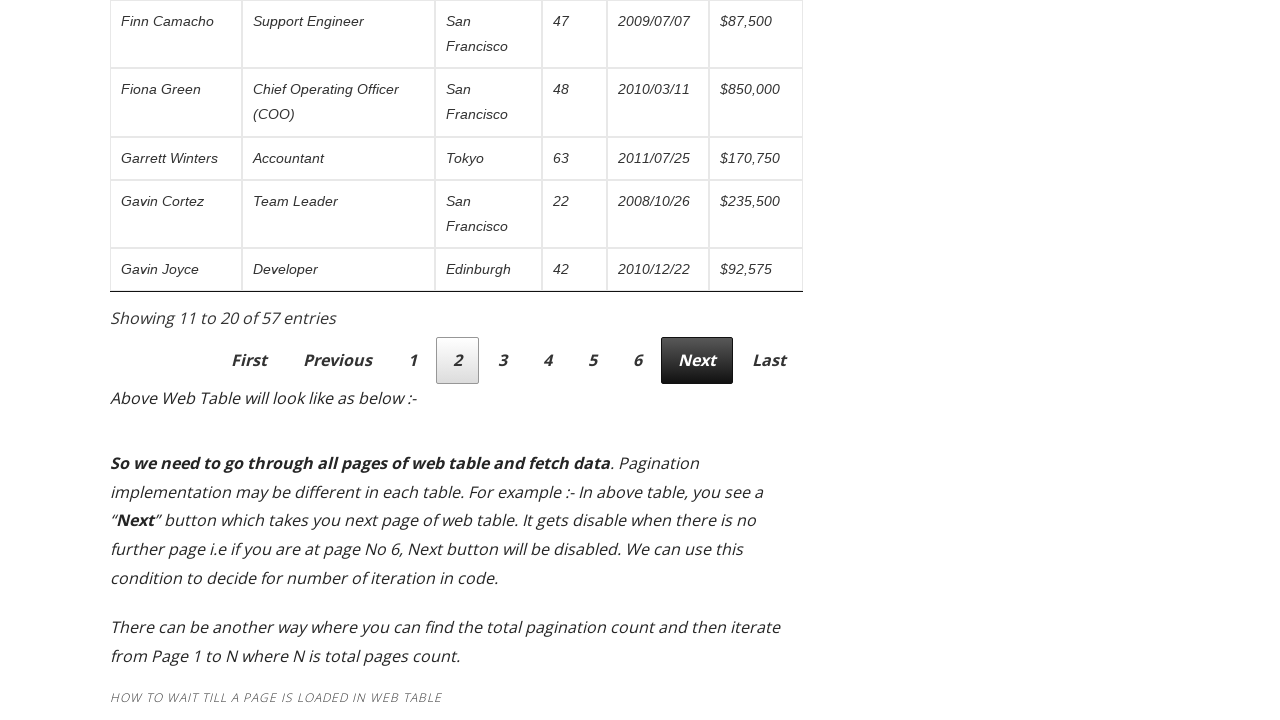

Clicked next button to navigate to next page
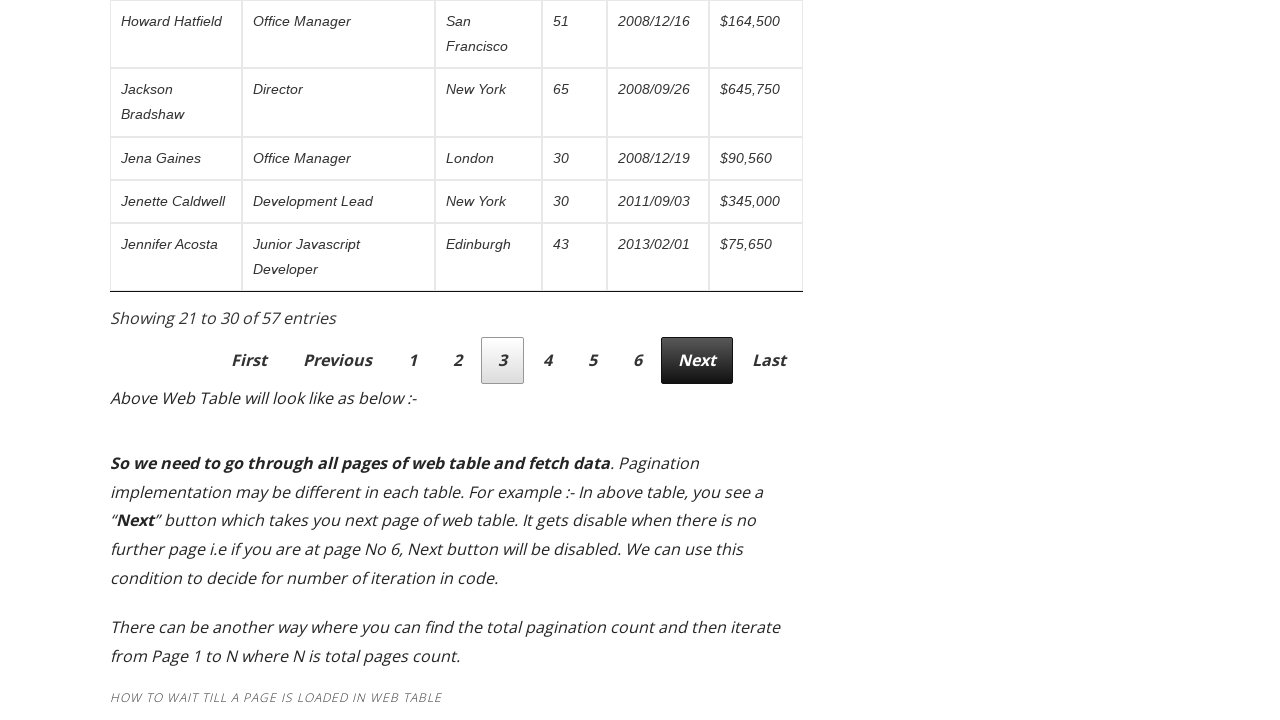

Waited 1000ms for next page to load
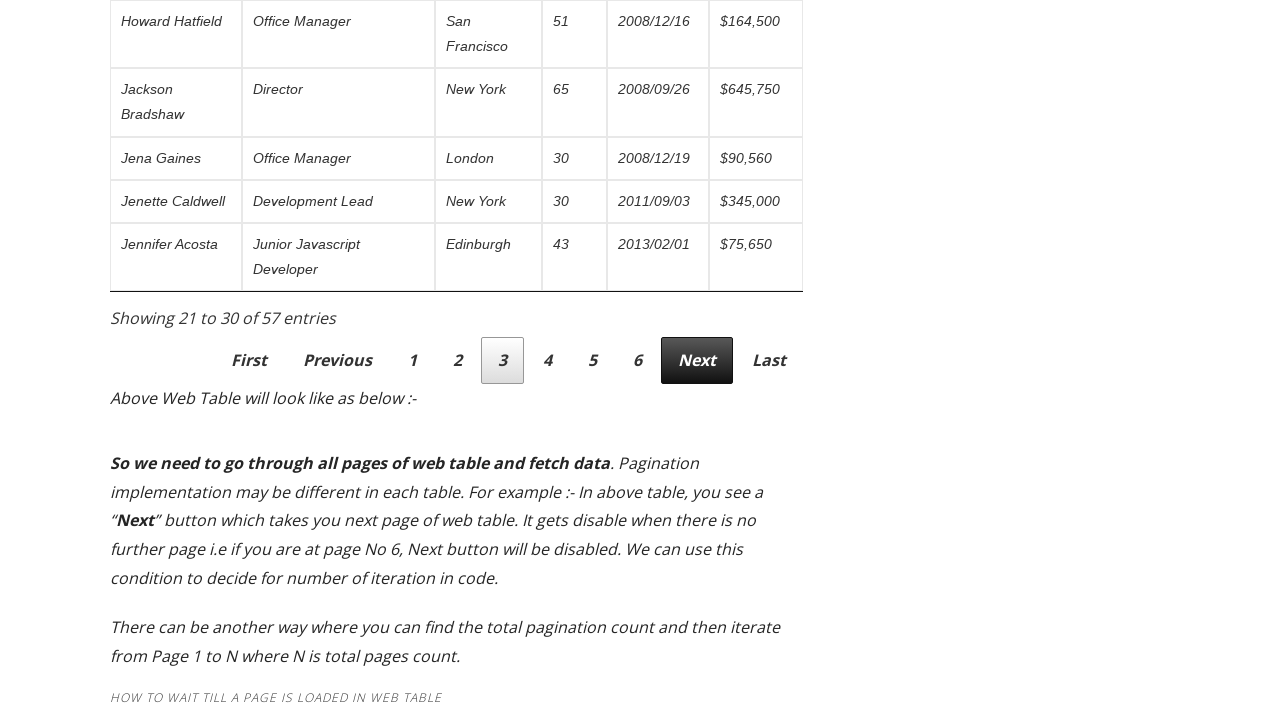

Retrieved all rows from current table page
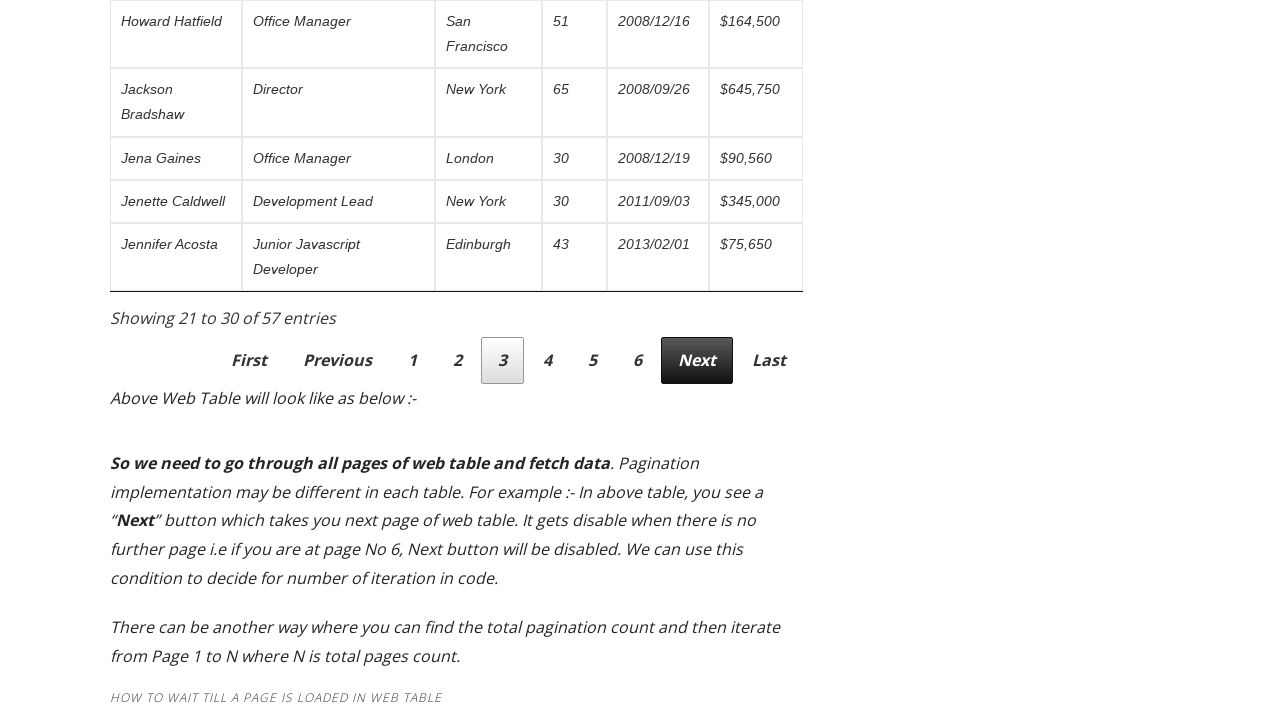

Checked for next page button
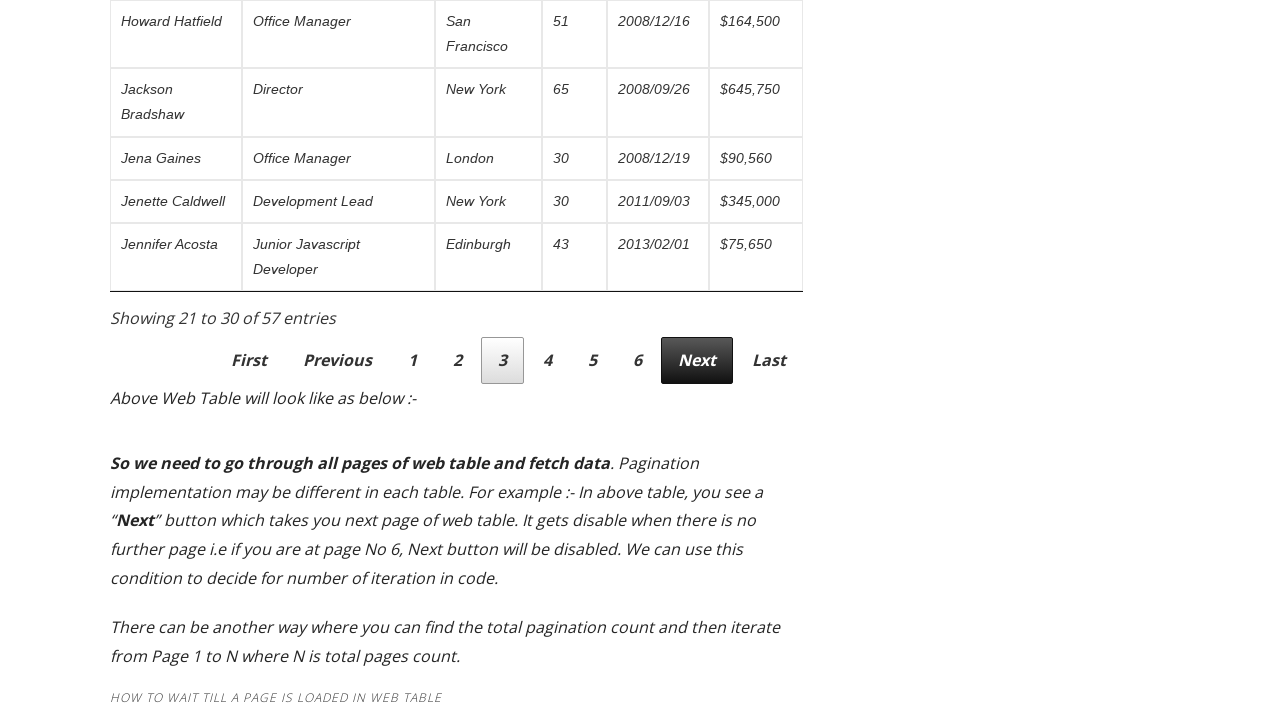

Clicked next button to navigate to next page
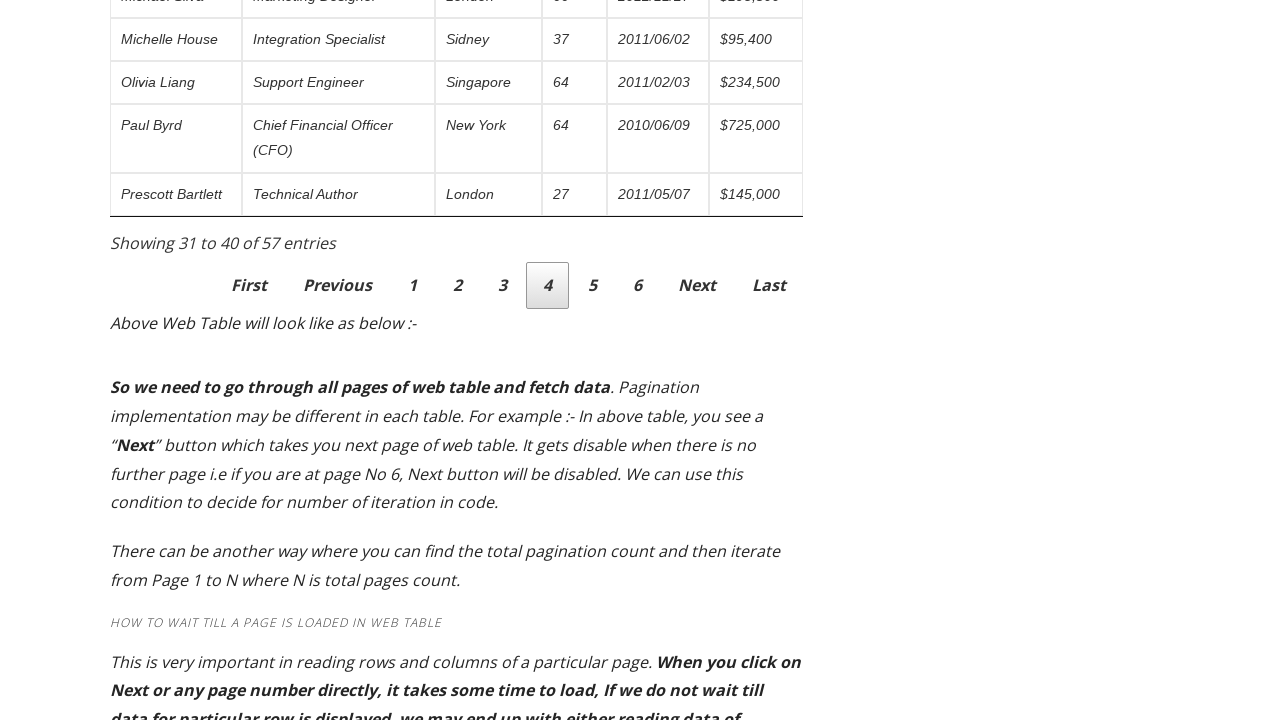

Waited 1000ms for next page to load
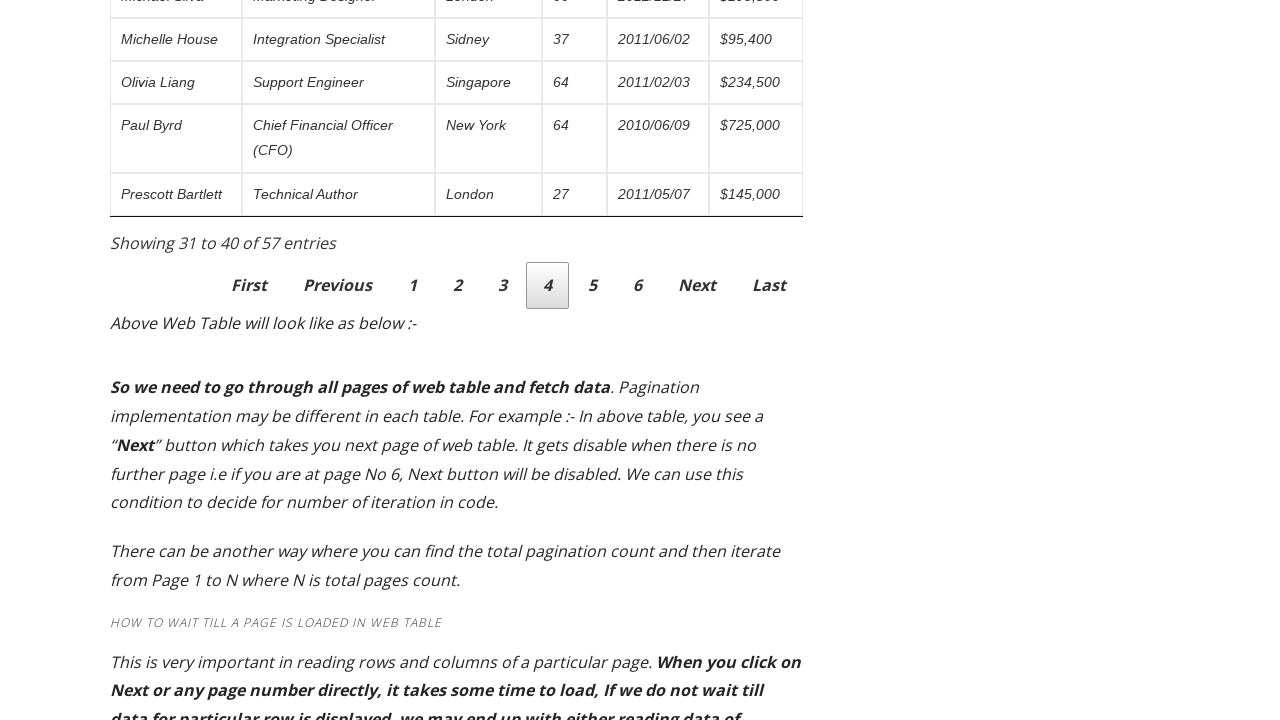

Retrieved all rows from current table page
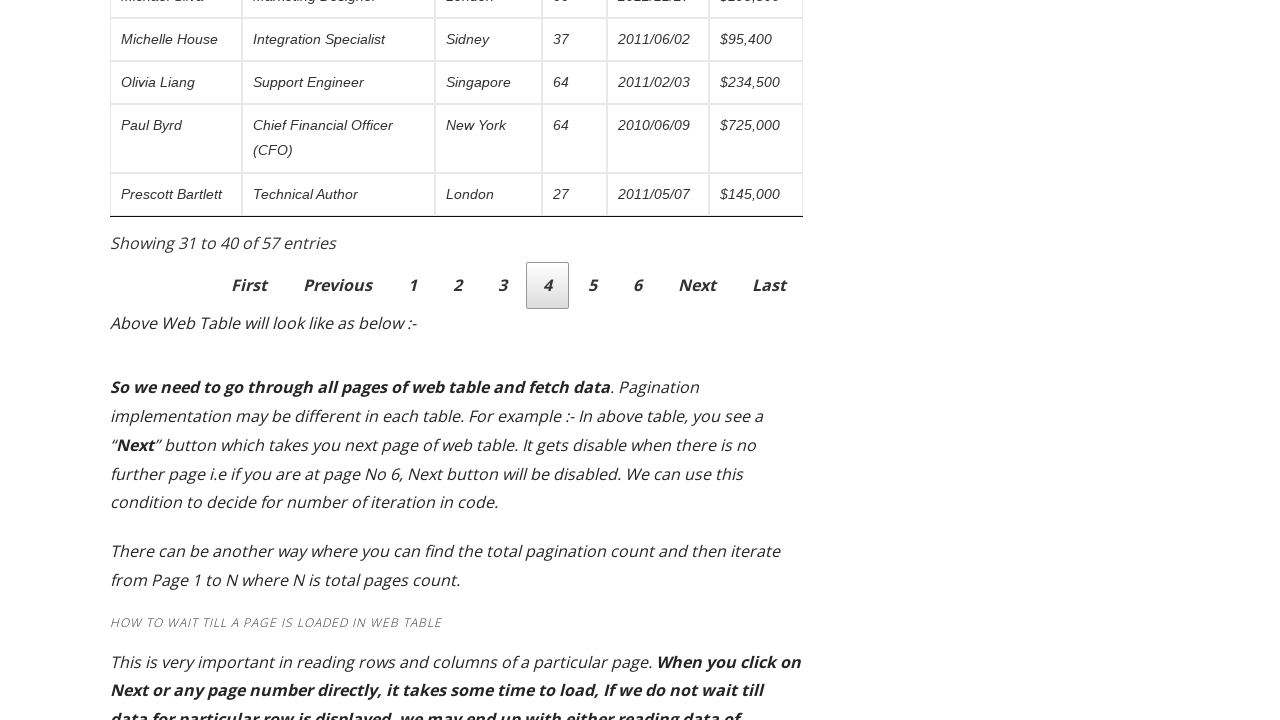

Checked for next page button
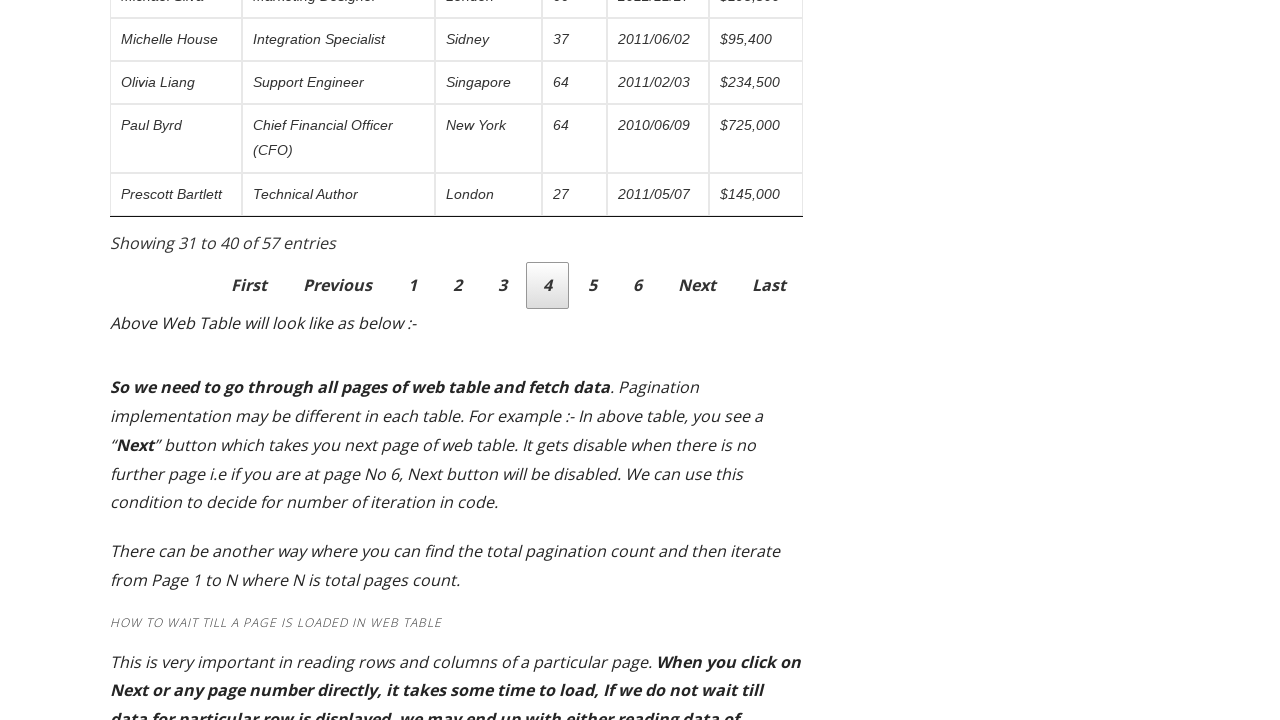

Clicked next button to navigate to next page
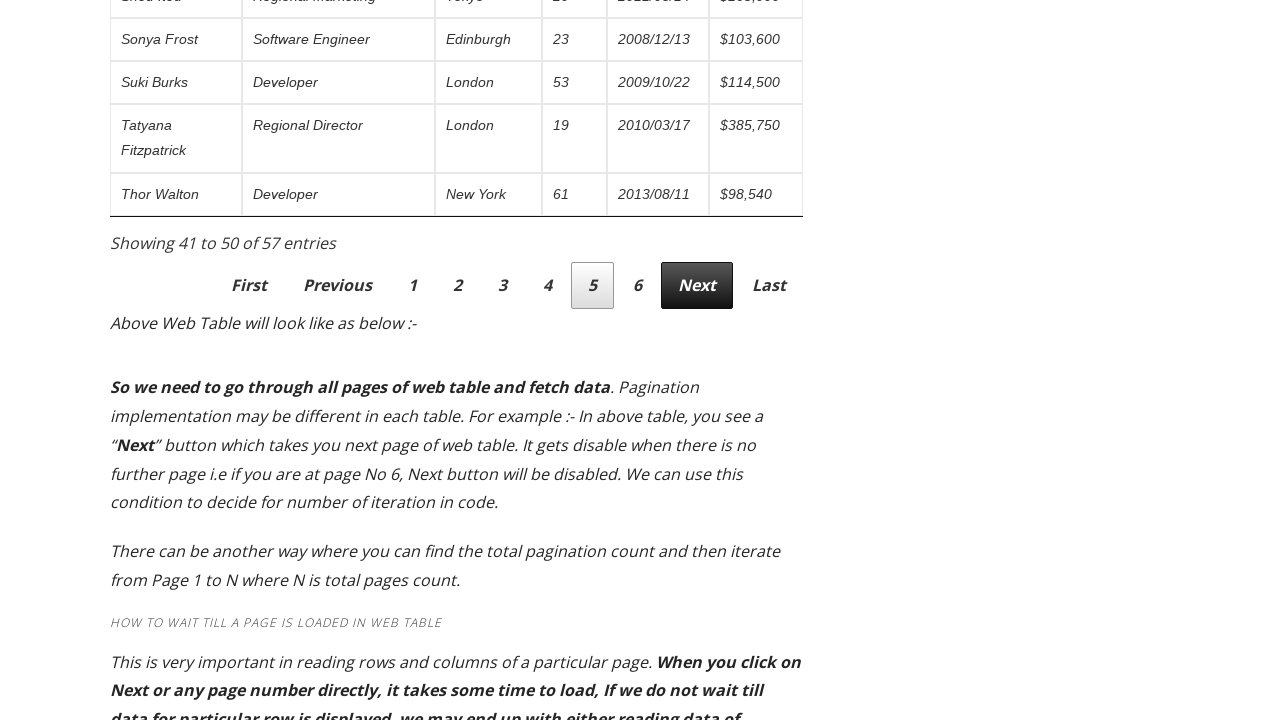

Waited 1000ms for next page to load
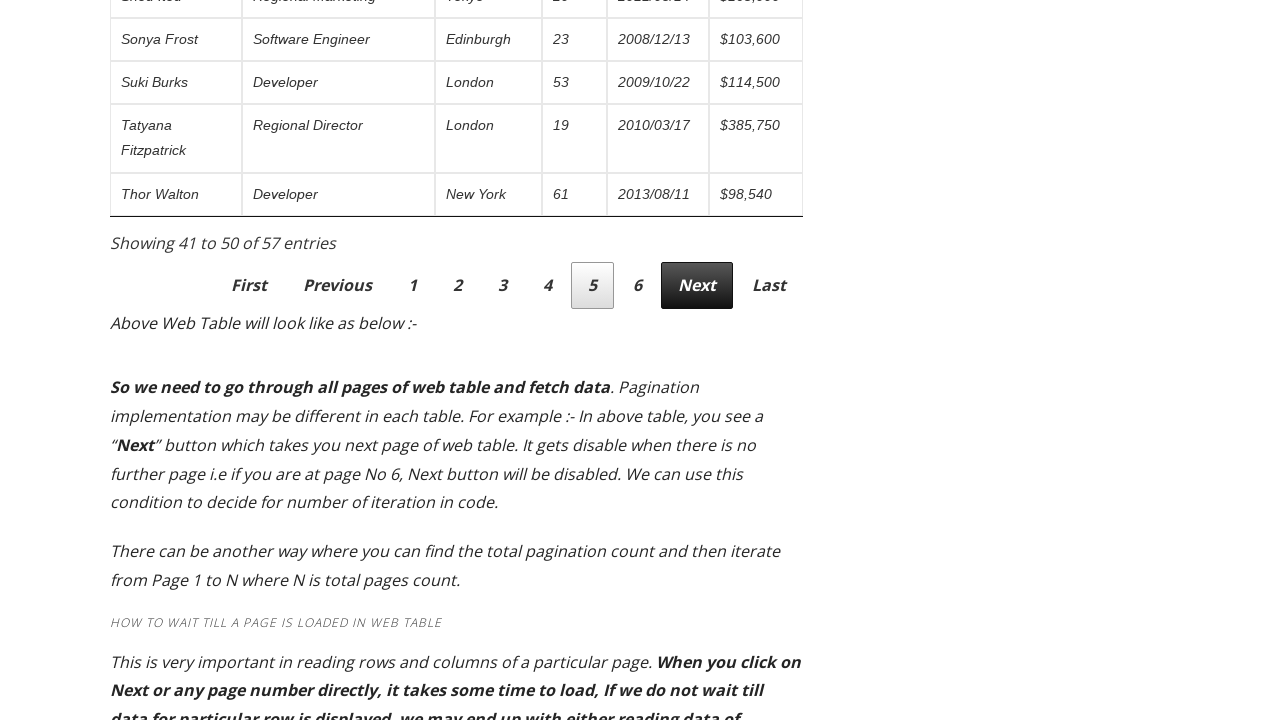

Retrieved all rows from current table page
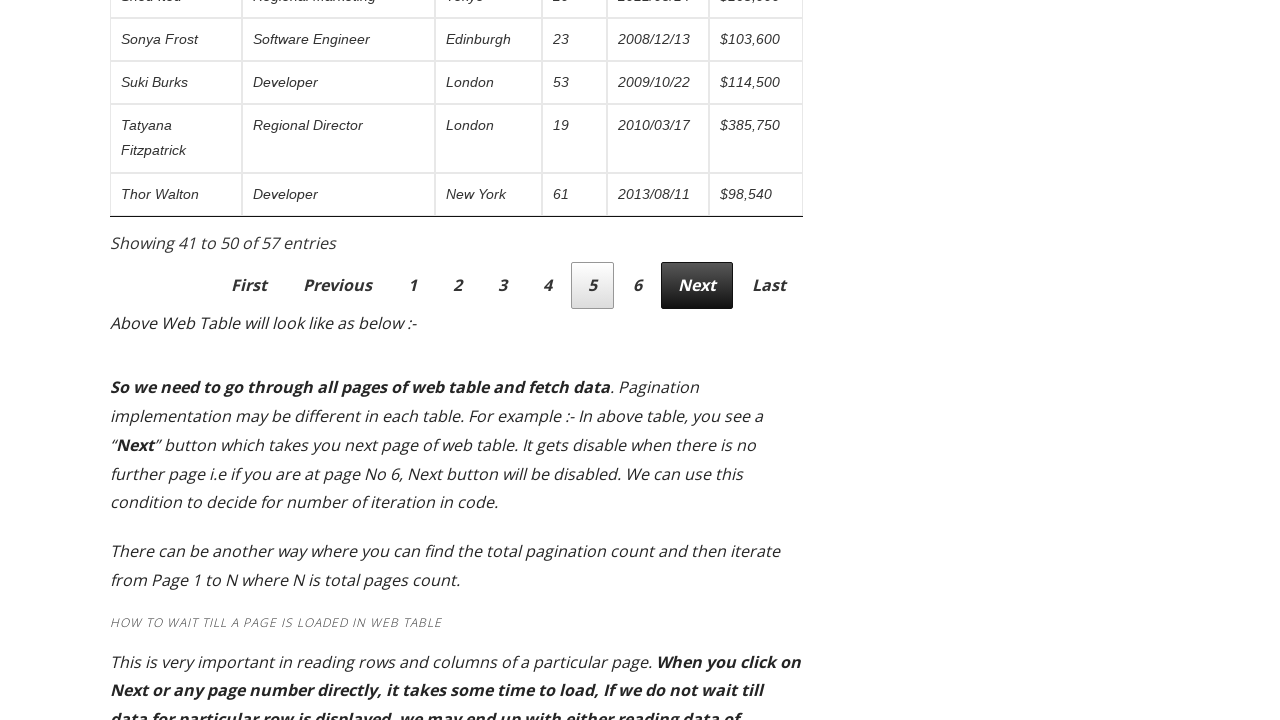

Checked for next page button
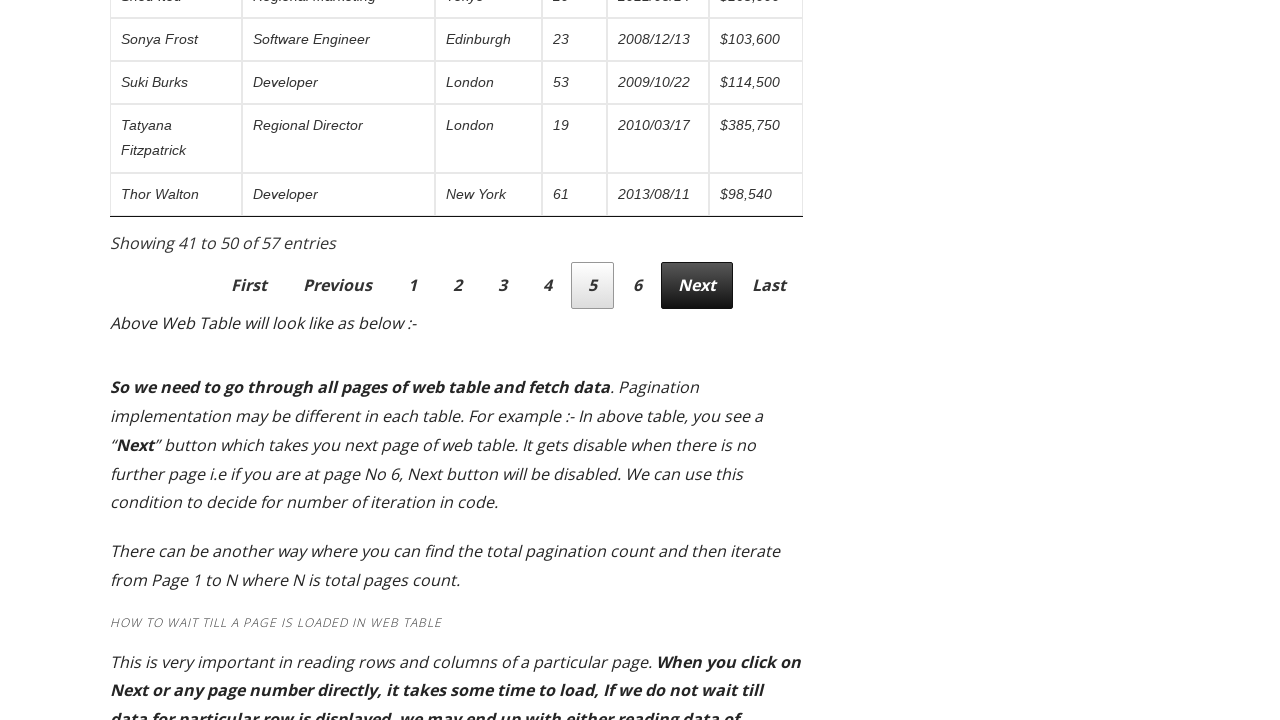

Clicked next button to navigate to next page
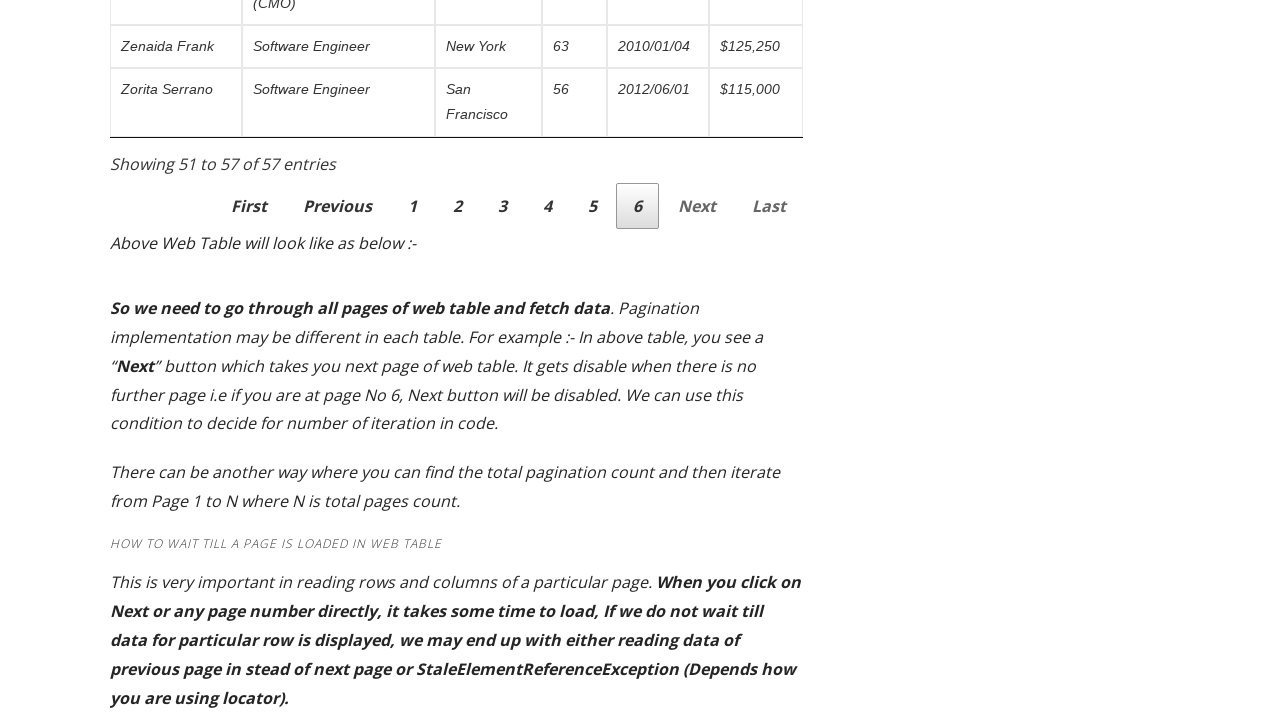

Waited 1000ms for next page to load
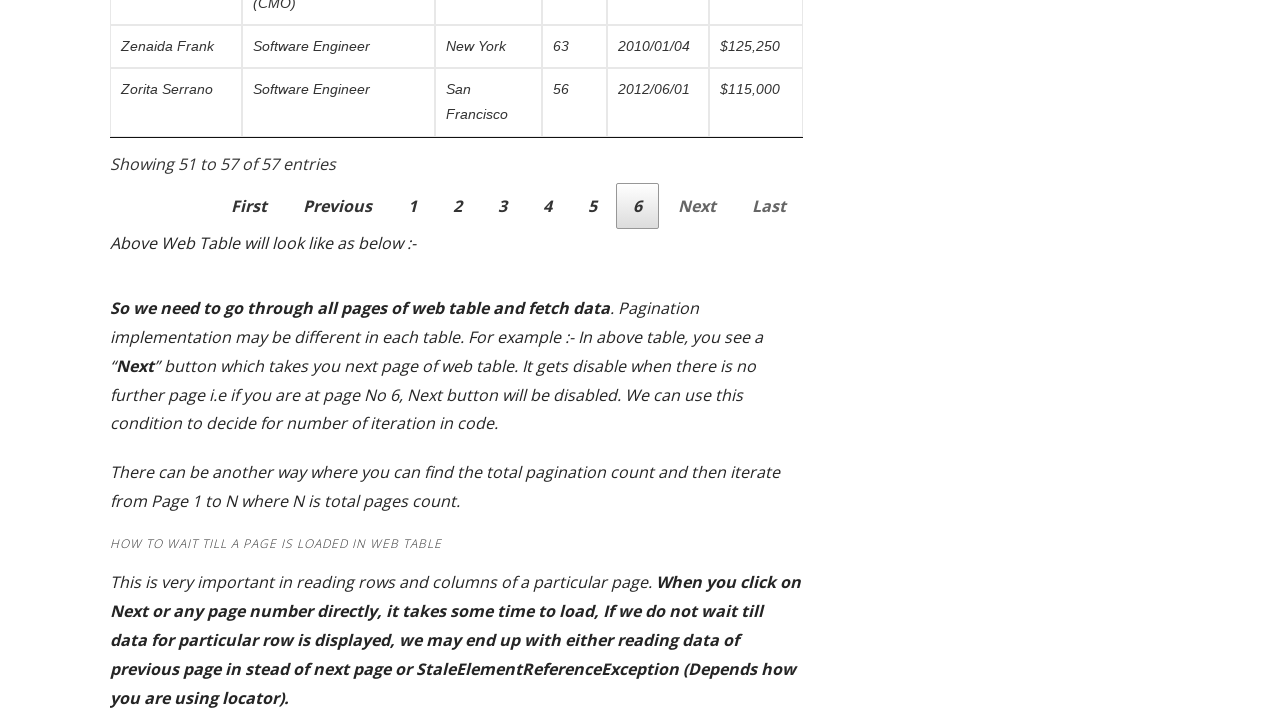

Retrieved all rows from current table page
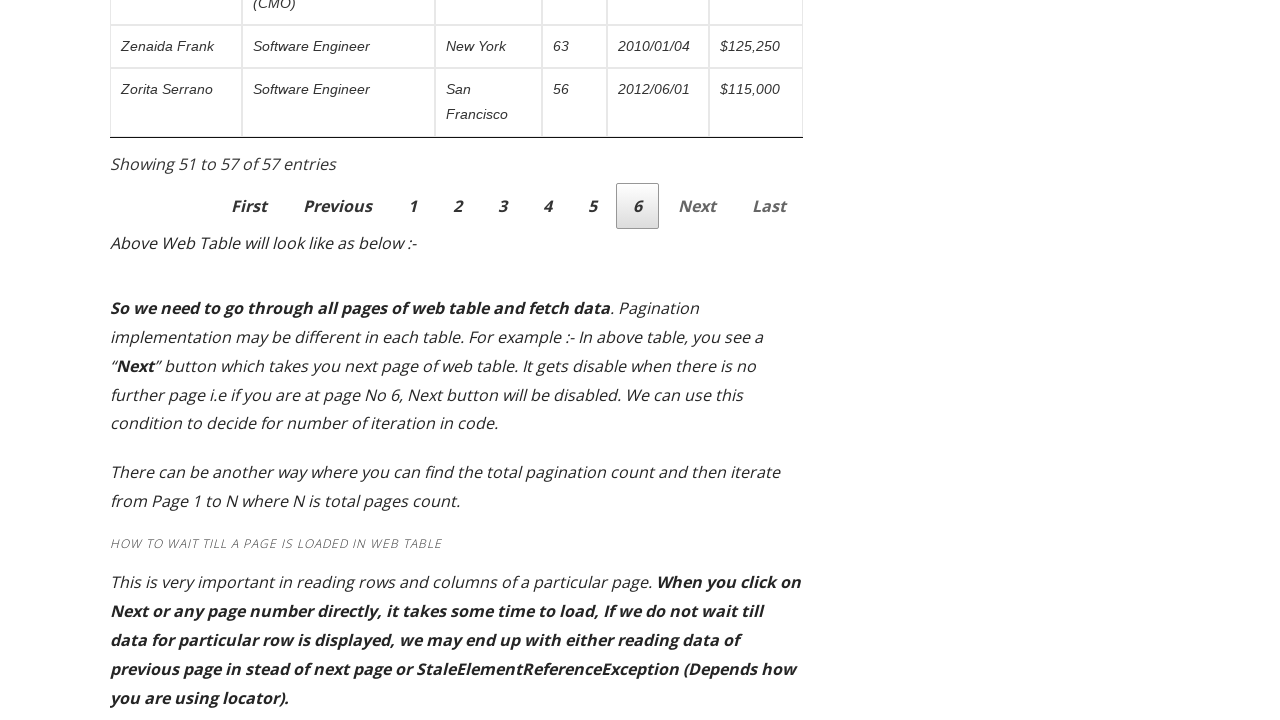

Found target person 'Yuri Berry' in table row
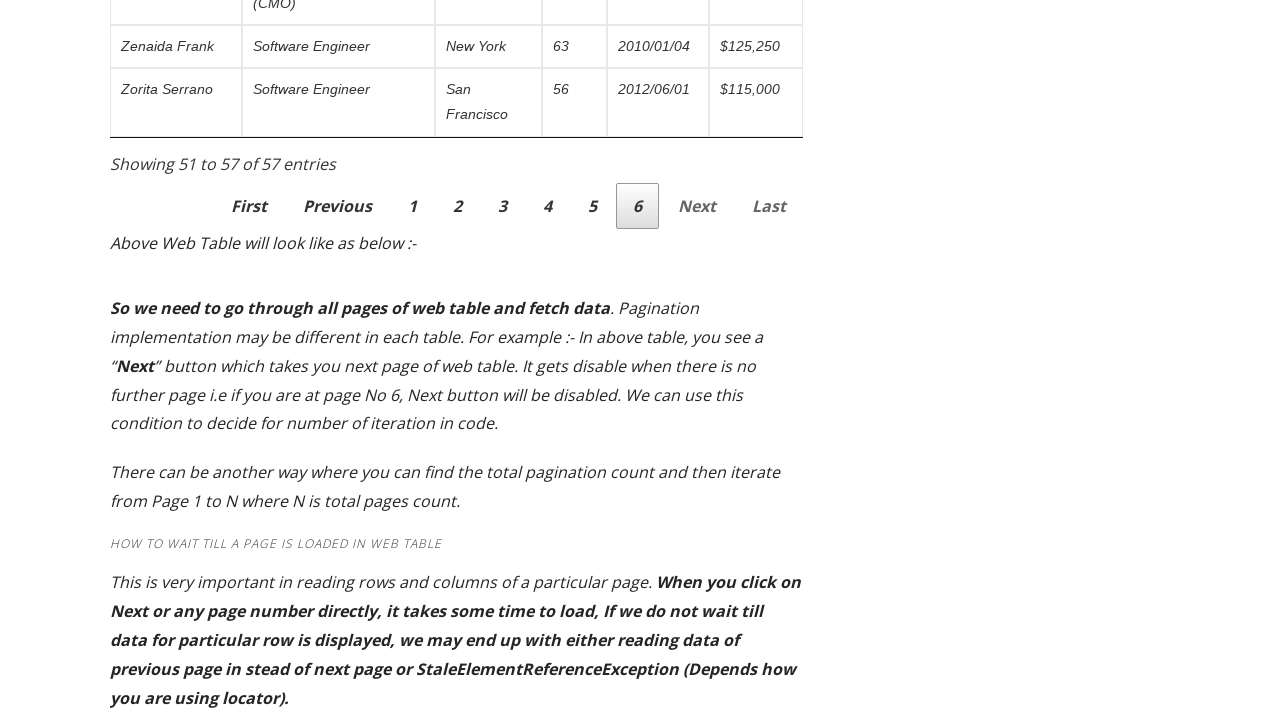

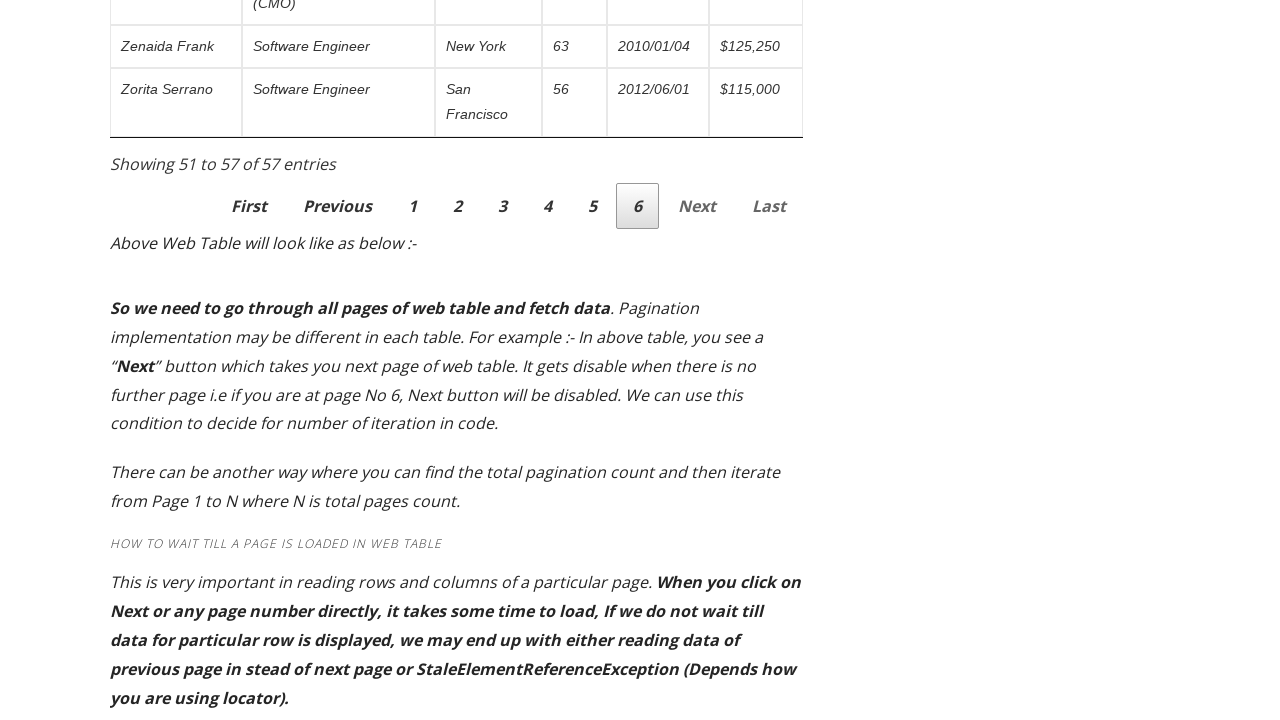